Tests a registration form by filling in first name, last name, and email fields, then submitting the form and verifying the success message

Starting URL: http://suninjuly.github.io/registration1.html

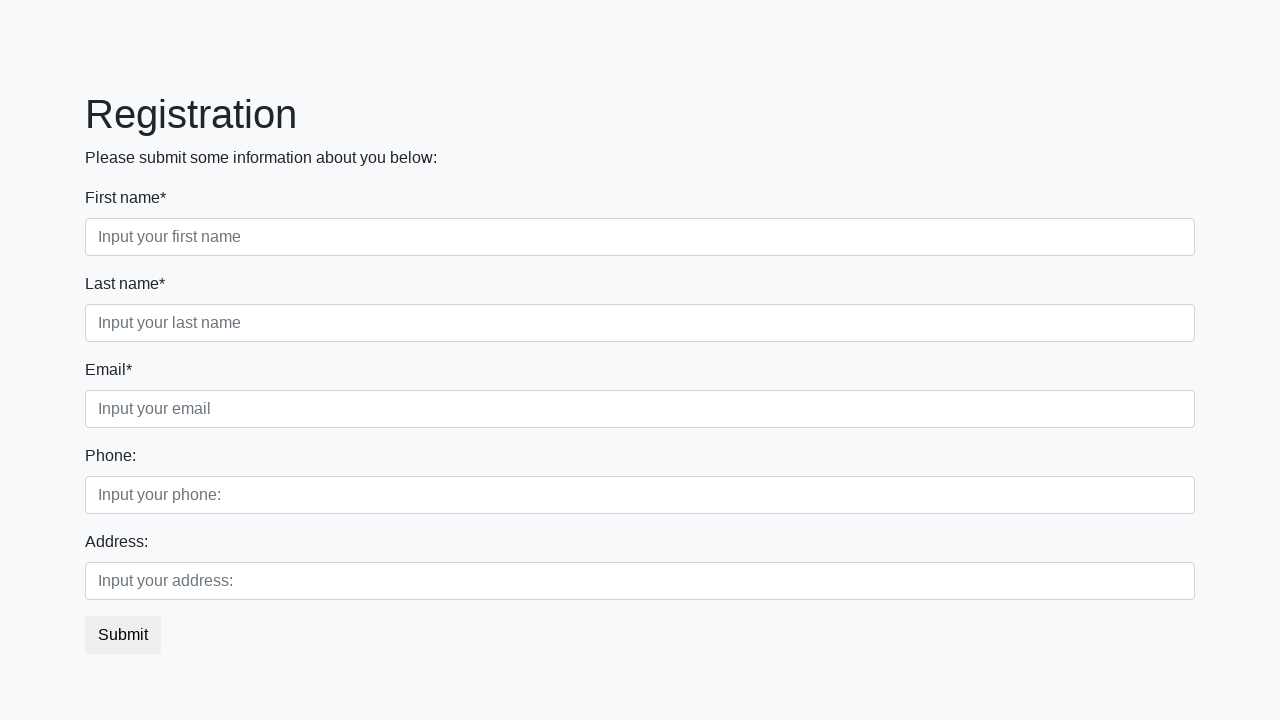

Filled first name field with 'John' on .first_block input.first
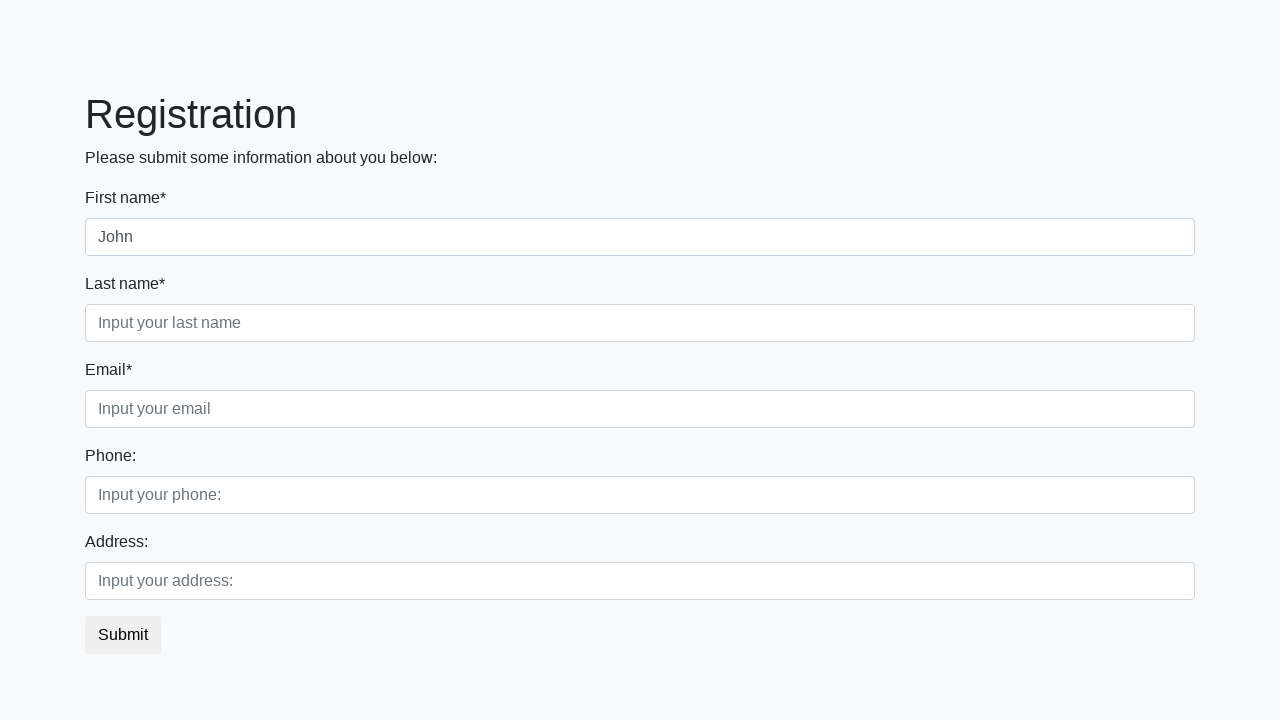

Filled last name field with 'Smith' on .first_block input.second
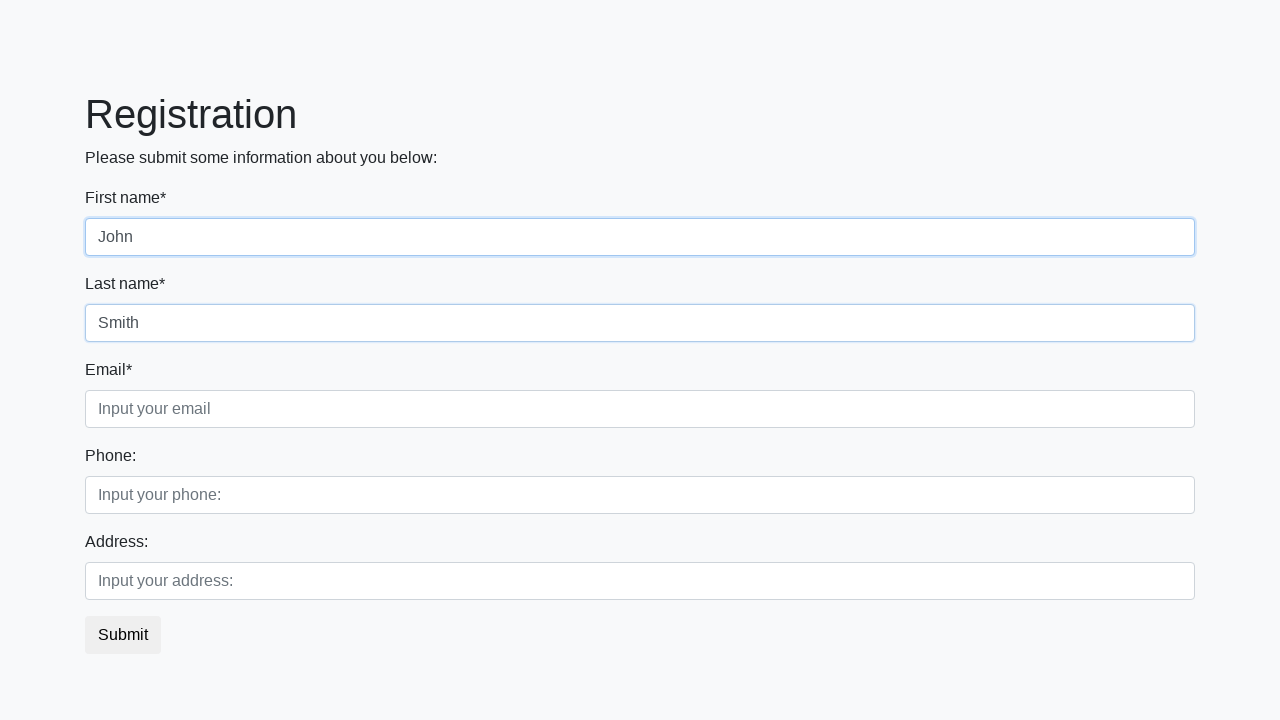

Filled email field with 'john.smith@example.com' on .first_block input.third
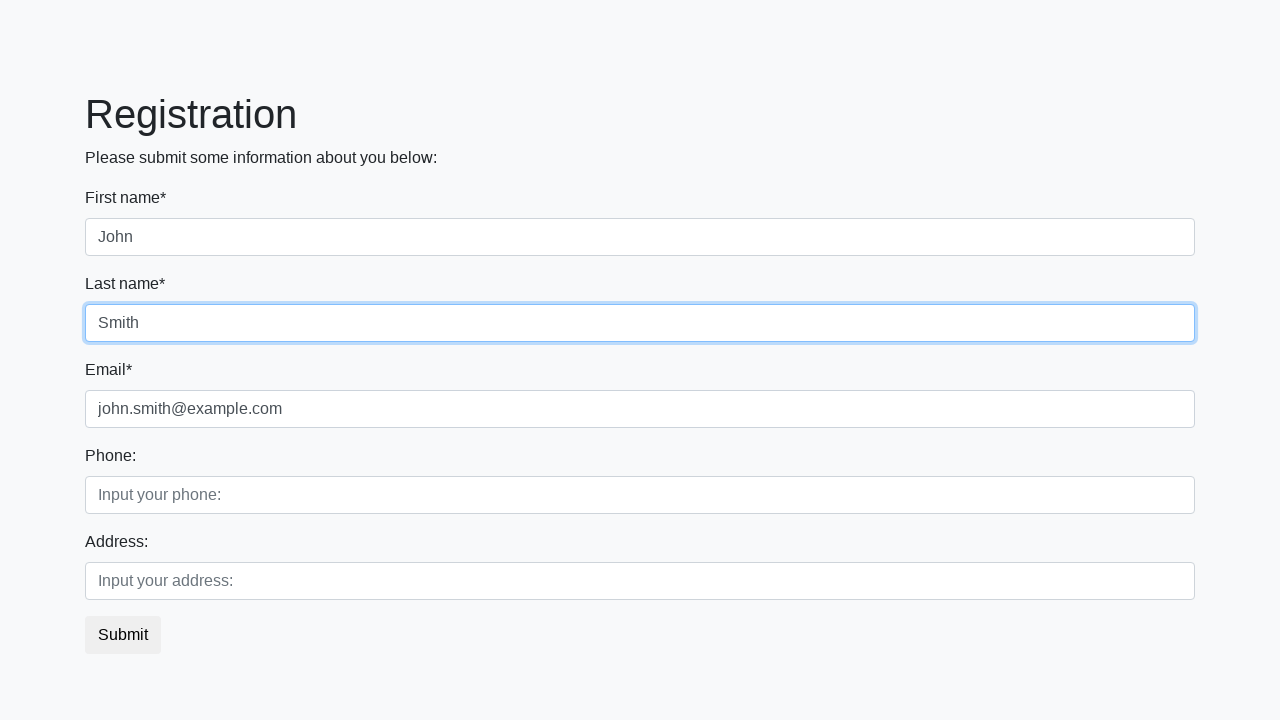

Clicked submit button to register at (123, 635) on button.btn
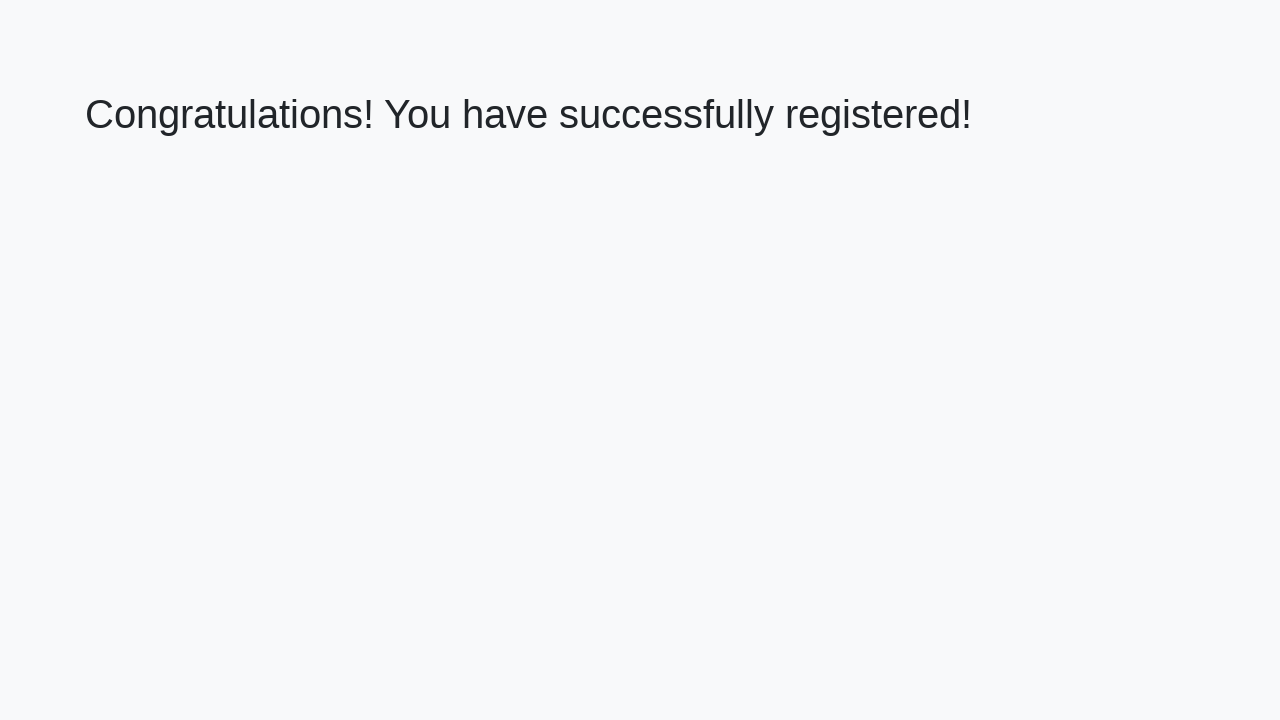

Success message appeared on page
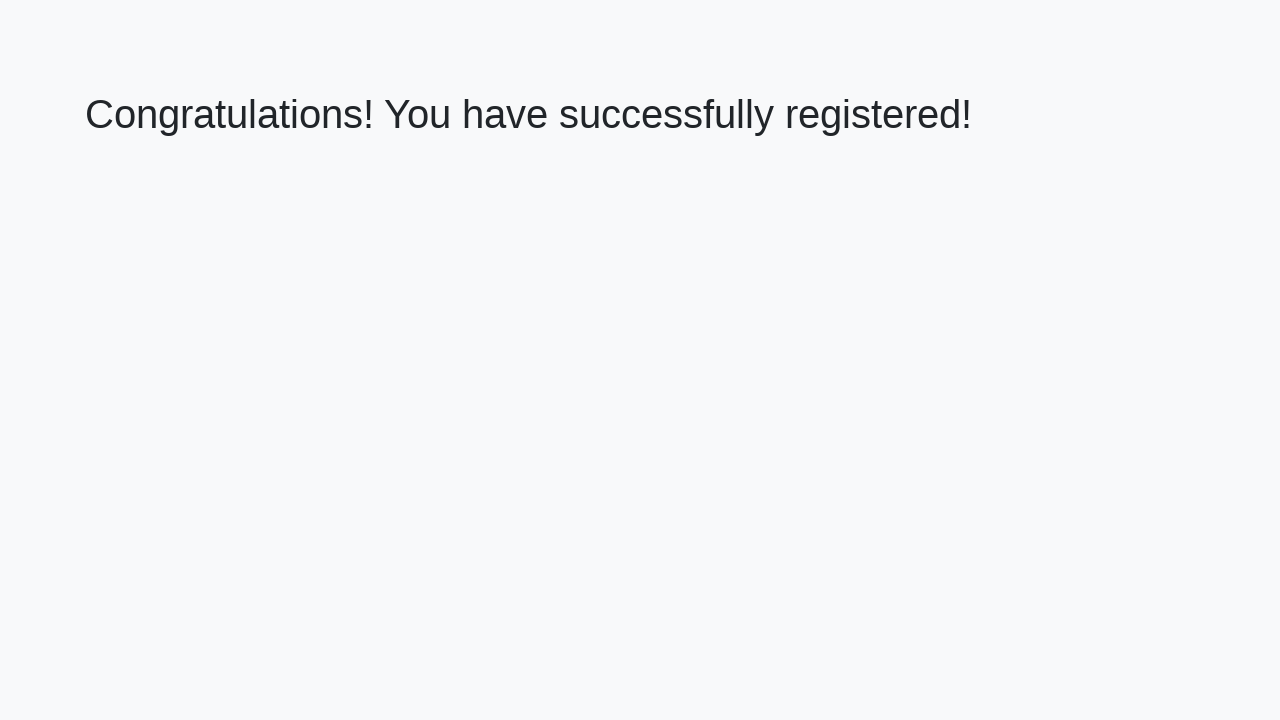

Retrieved success message text
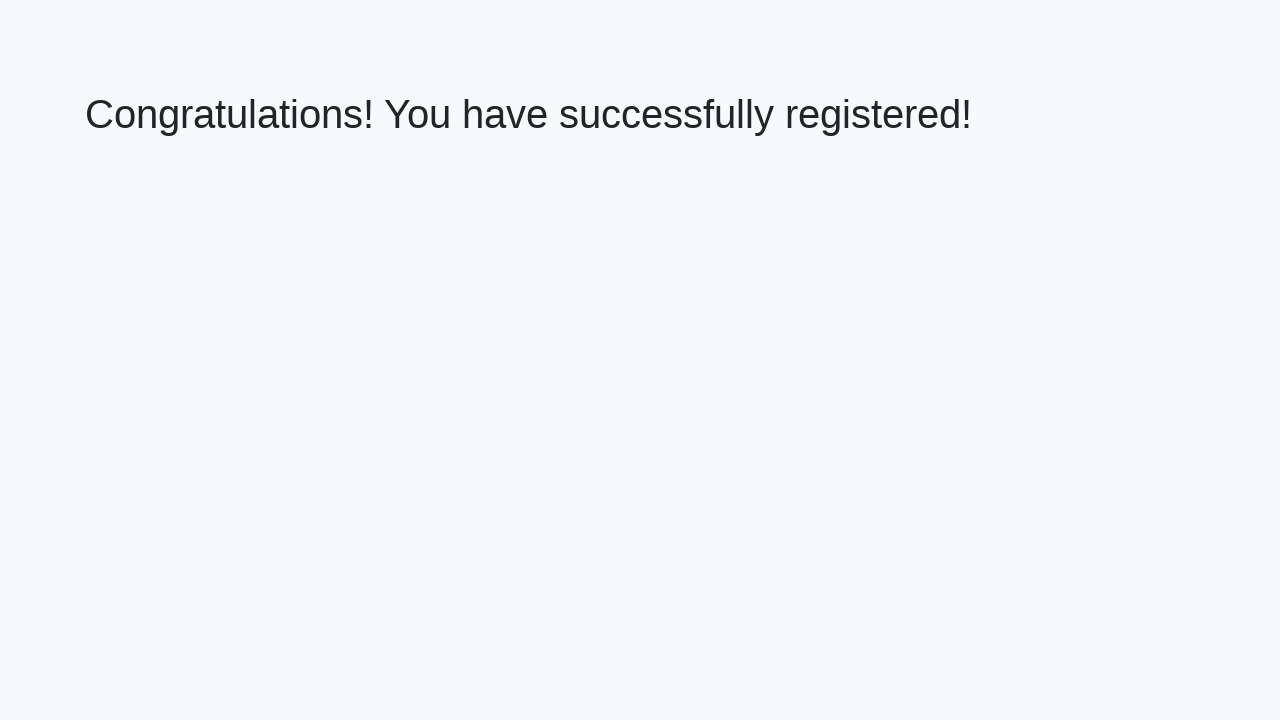

Verified success message matches expected text
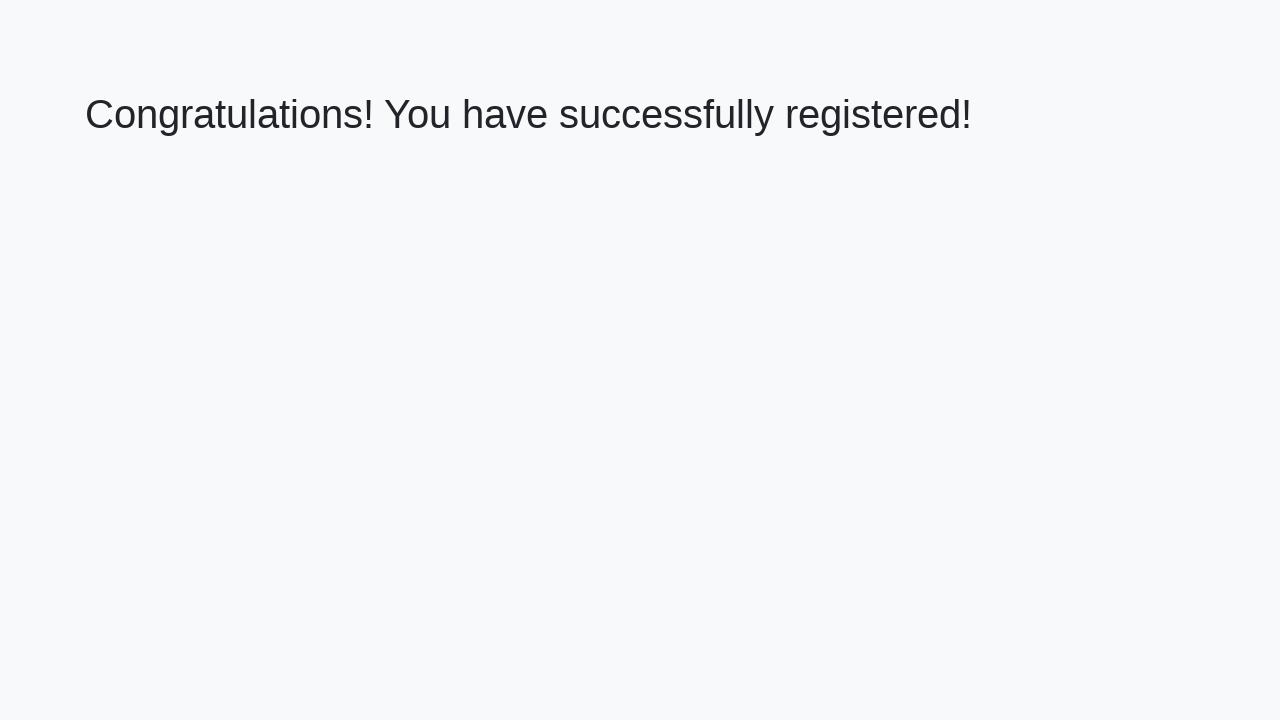

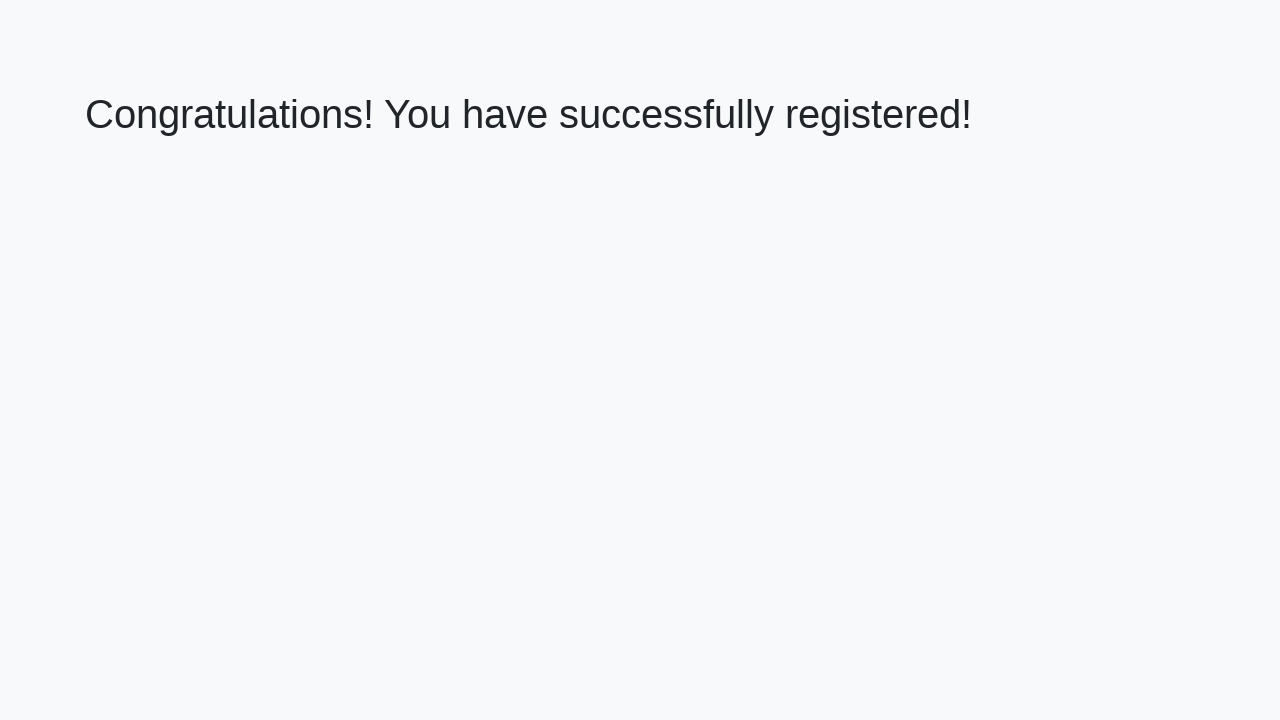